Navigates to Python.org homepage and verifies that the upcoming events widget is displayed with event listings

Starting URL: https://www.python.org

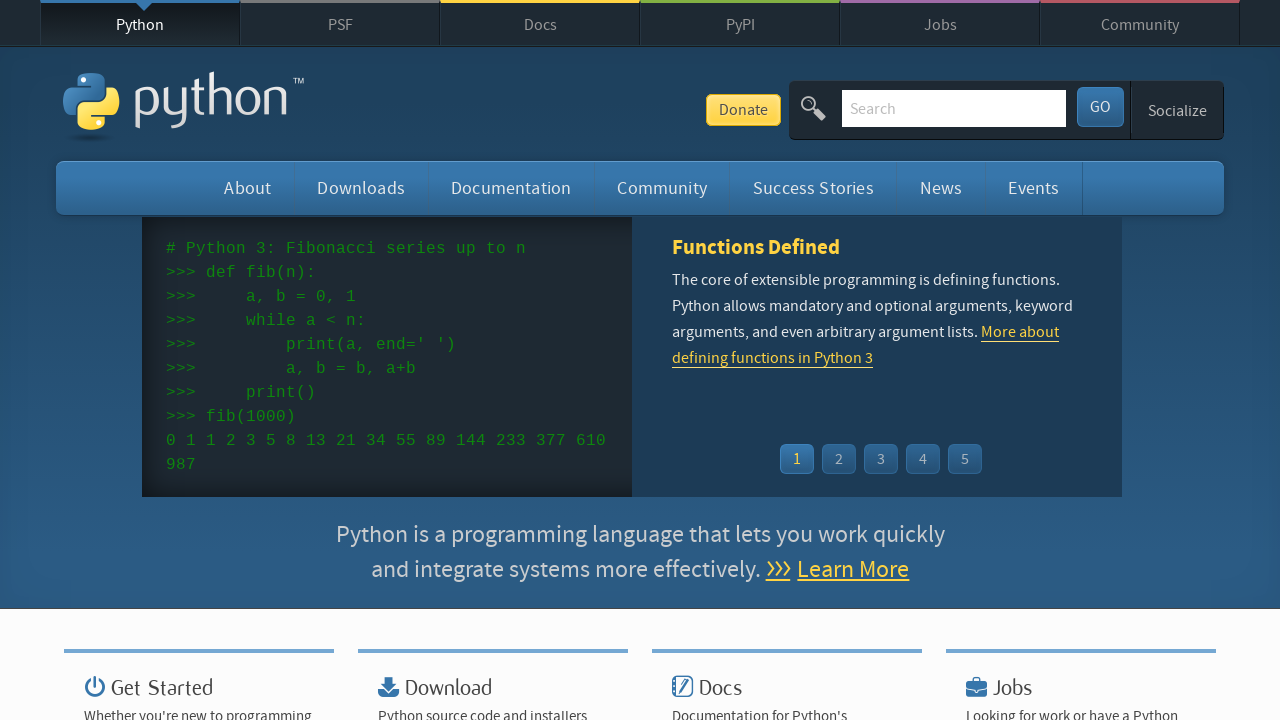

Navigated to Python.org homepage
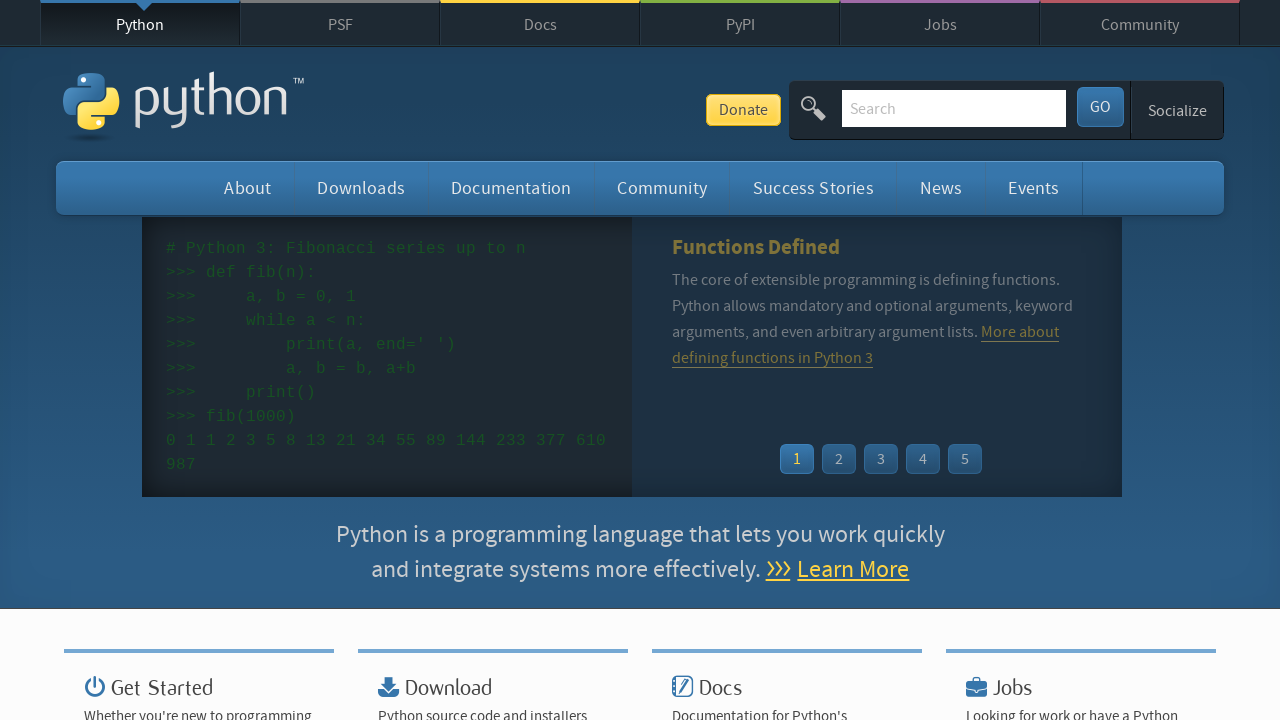

Upcoming events widget loaded with event listings
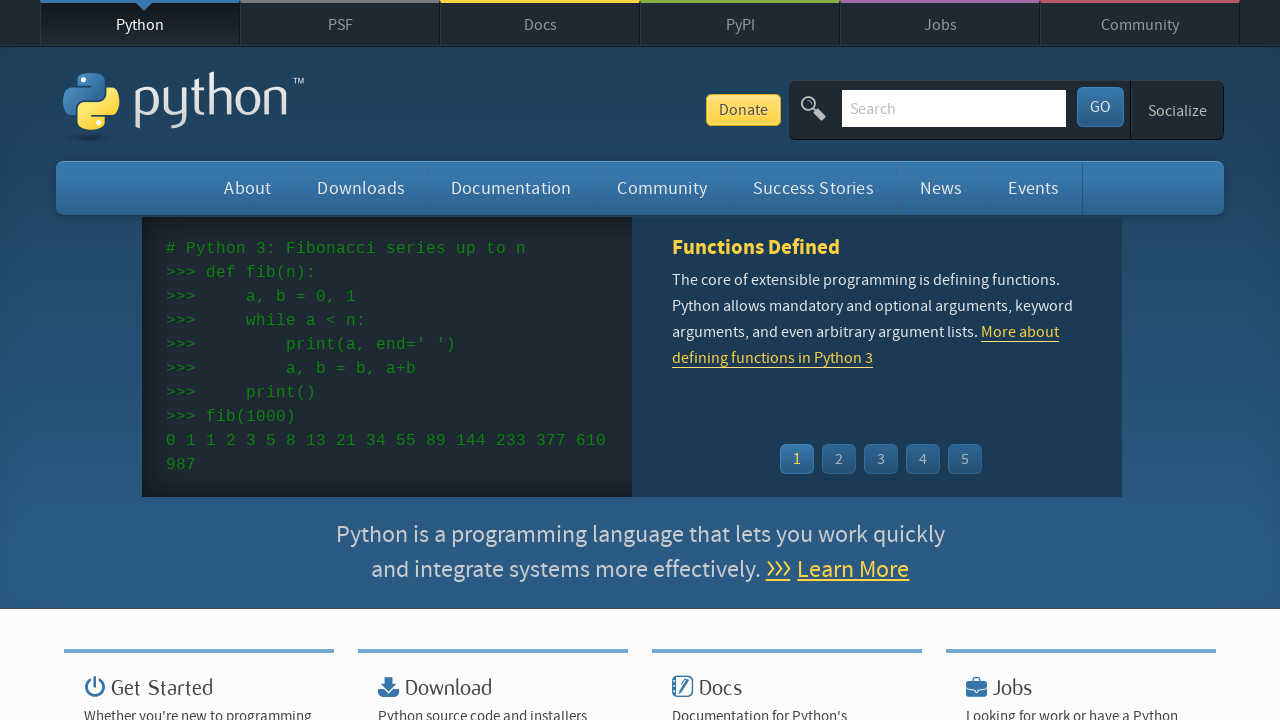

Event time elements verified in upcoming events widget
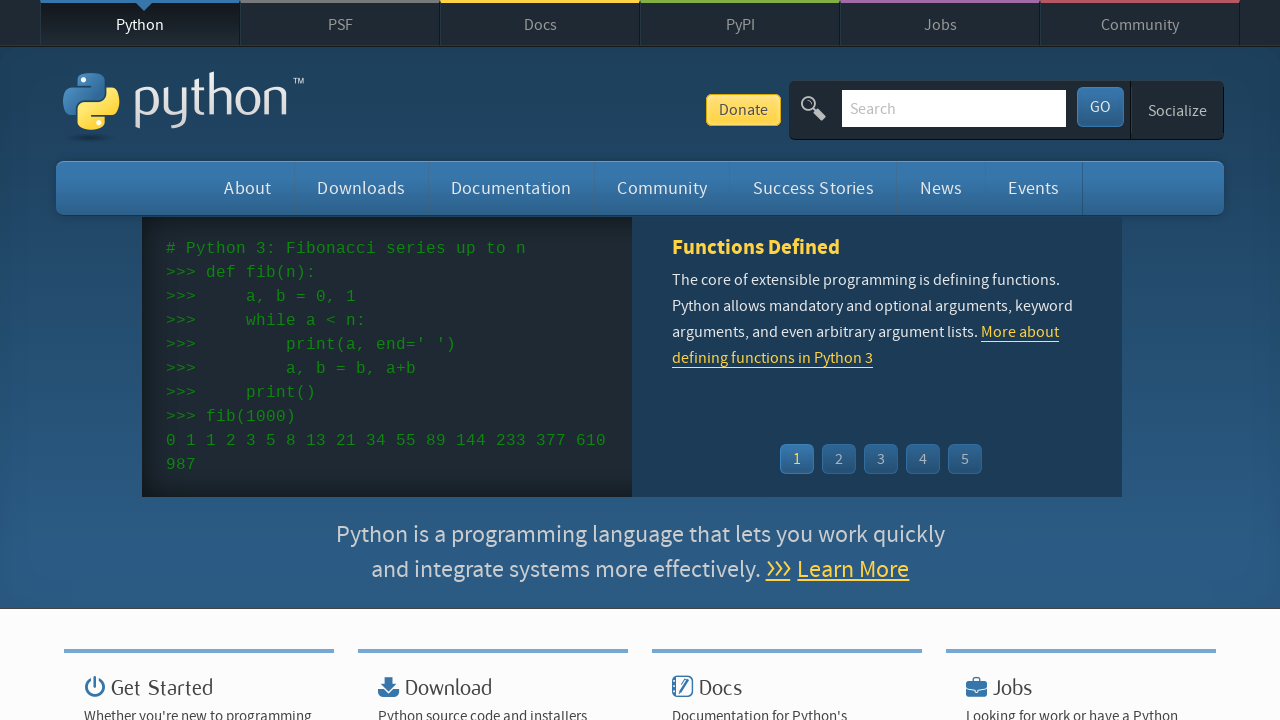

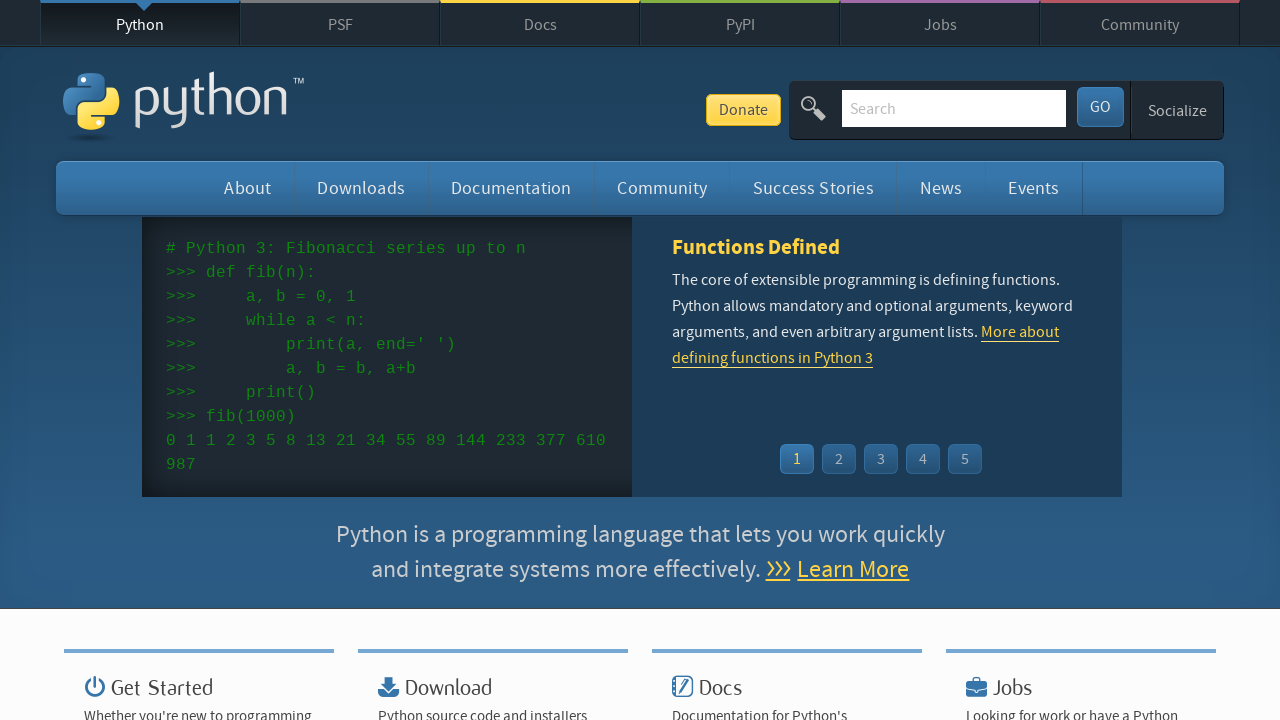